Tests sign-up form validation by attempting to register with a blank password and verifying the appropriate error alert appears

Starting URL: https://www.demoblaze.com/

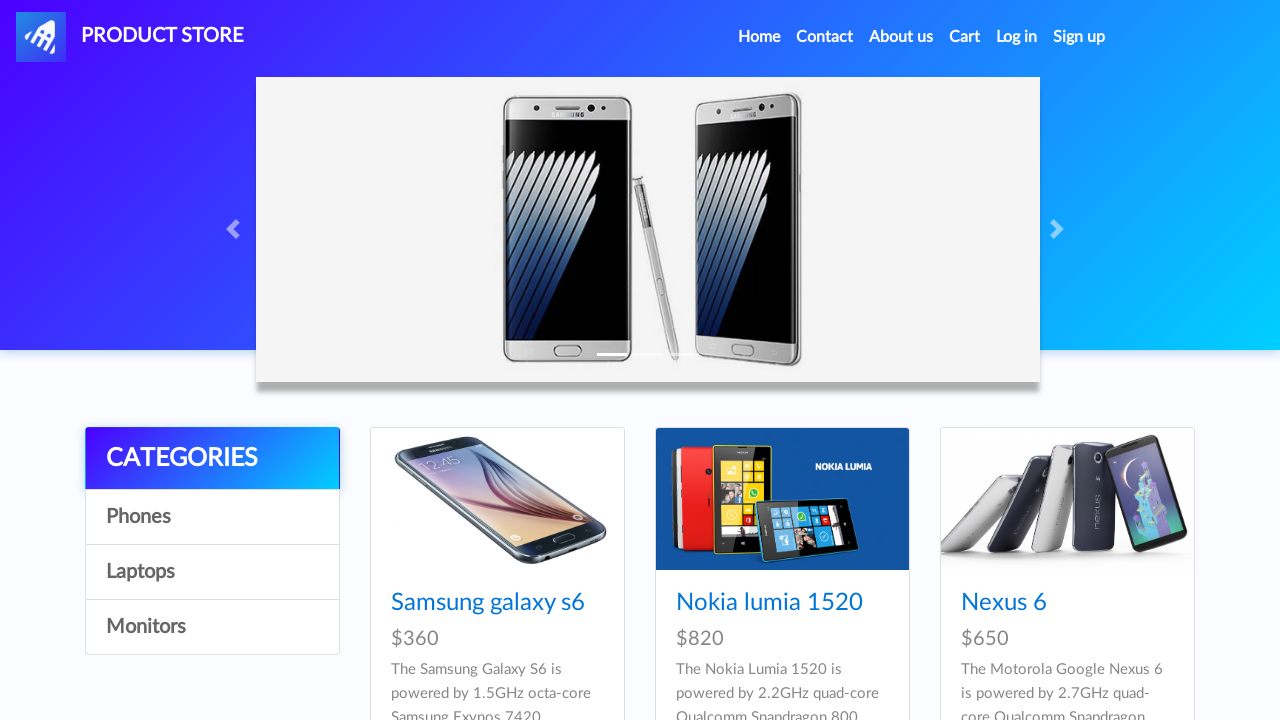

Clicked Sign up link to open sign-up modal at (1079, 37) on #signin2
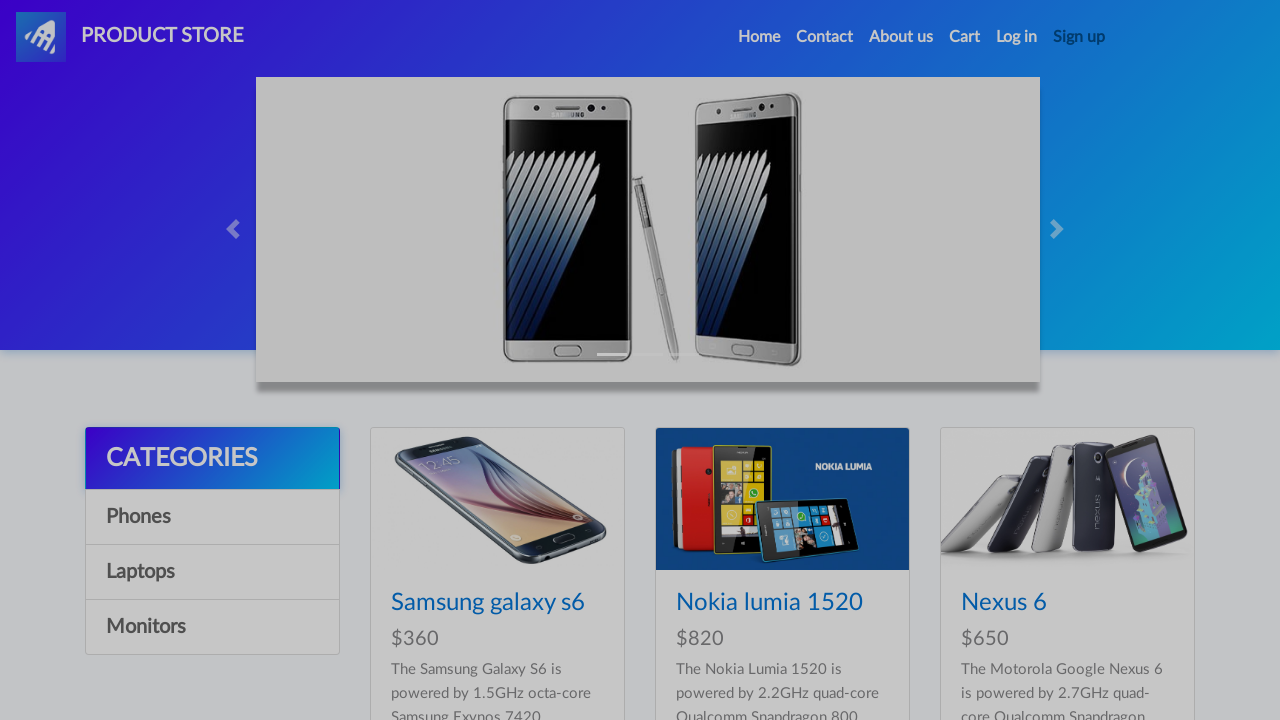

Sign-up modal appeared with username field visible
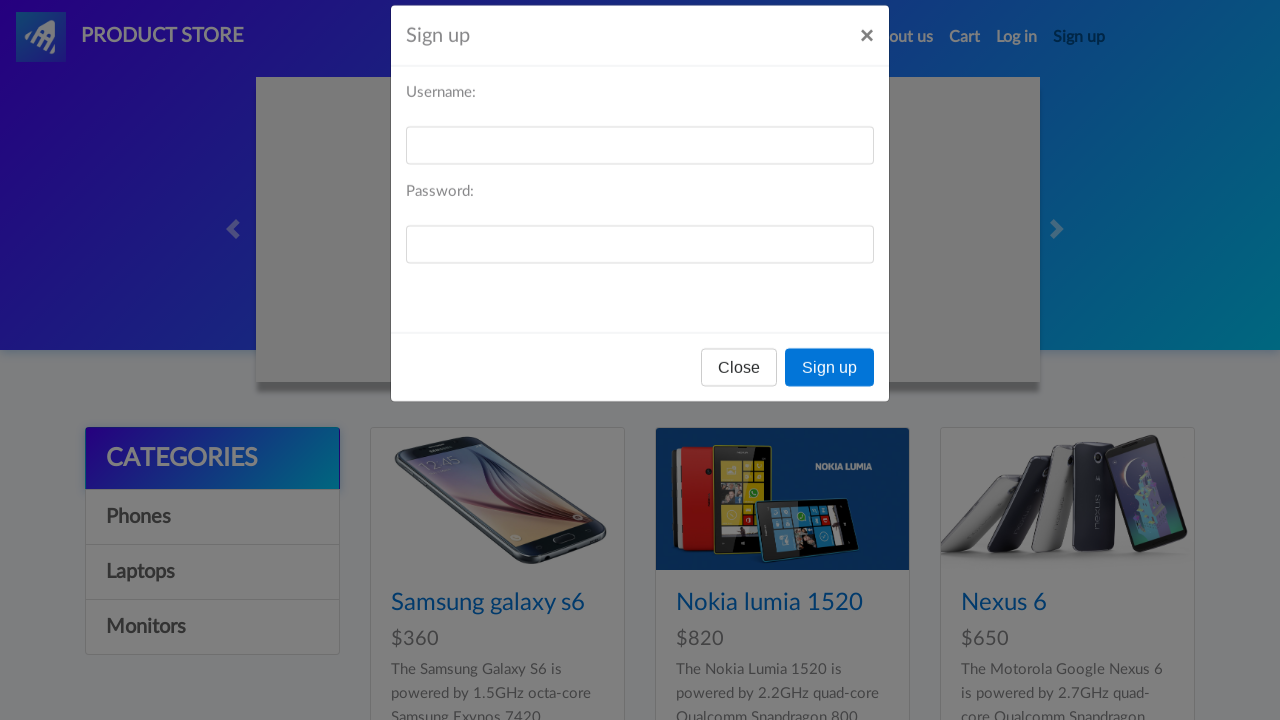

Filled username field with 'user123' on #sign-username
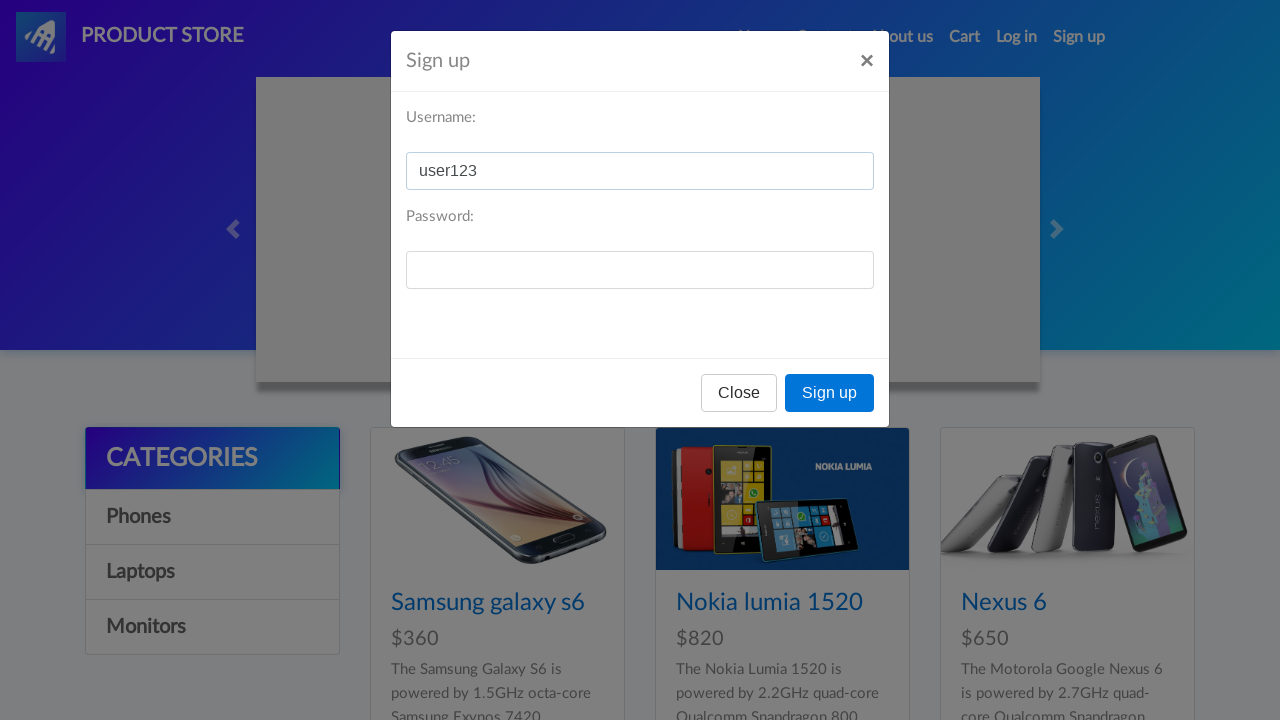

Left password field blank for validation test on #sign-password
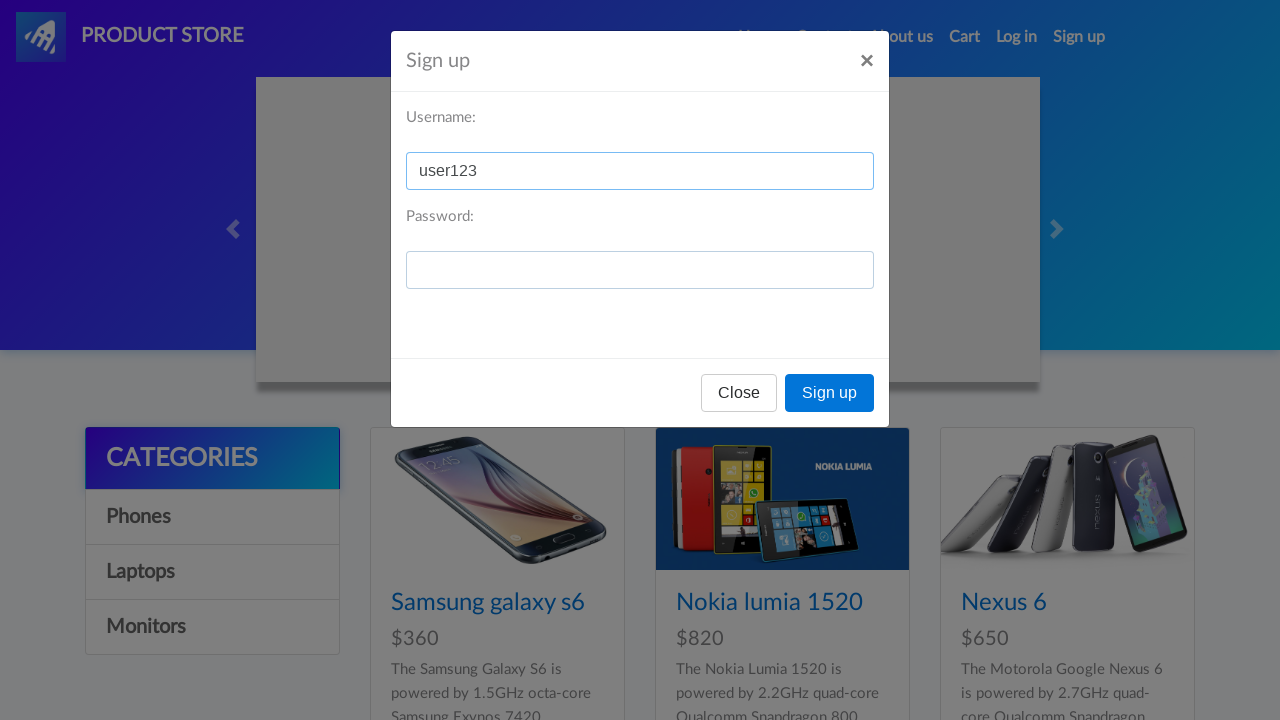

Clicked Sign up button with blank password at (830, 393) on xpath=//button[text()='Sign up']
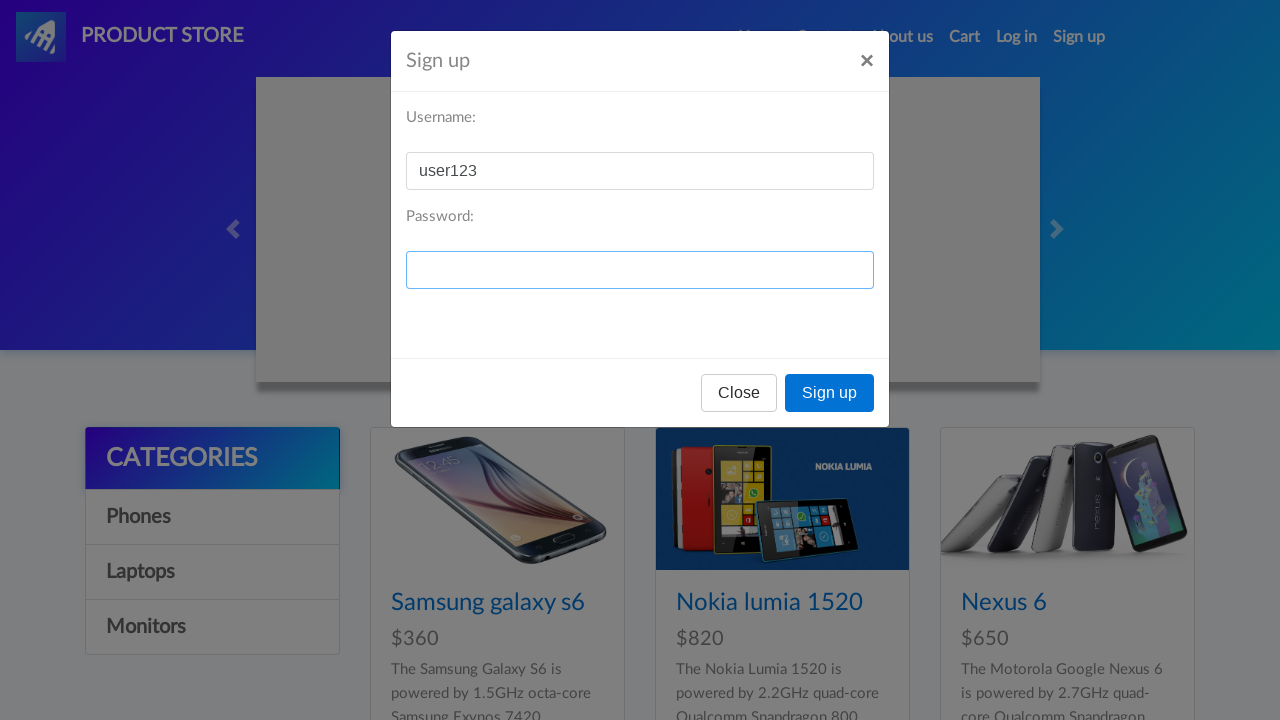

Set up dialog handler to accept alerts
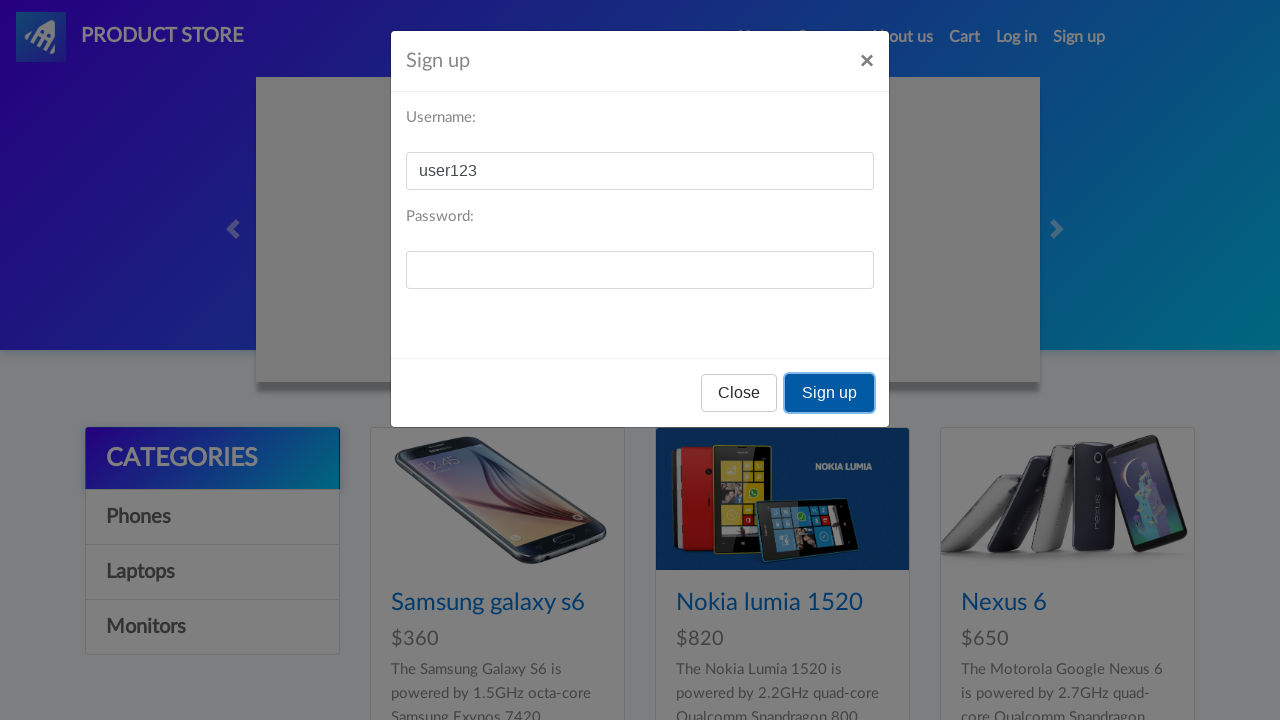

Waited for alert dialog to appear and be processed
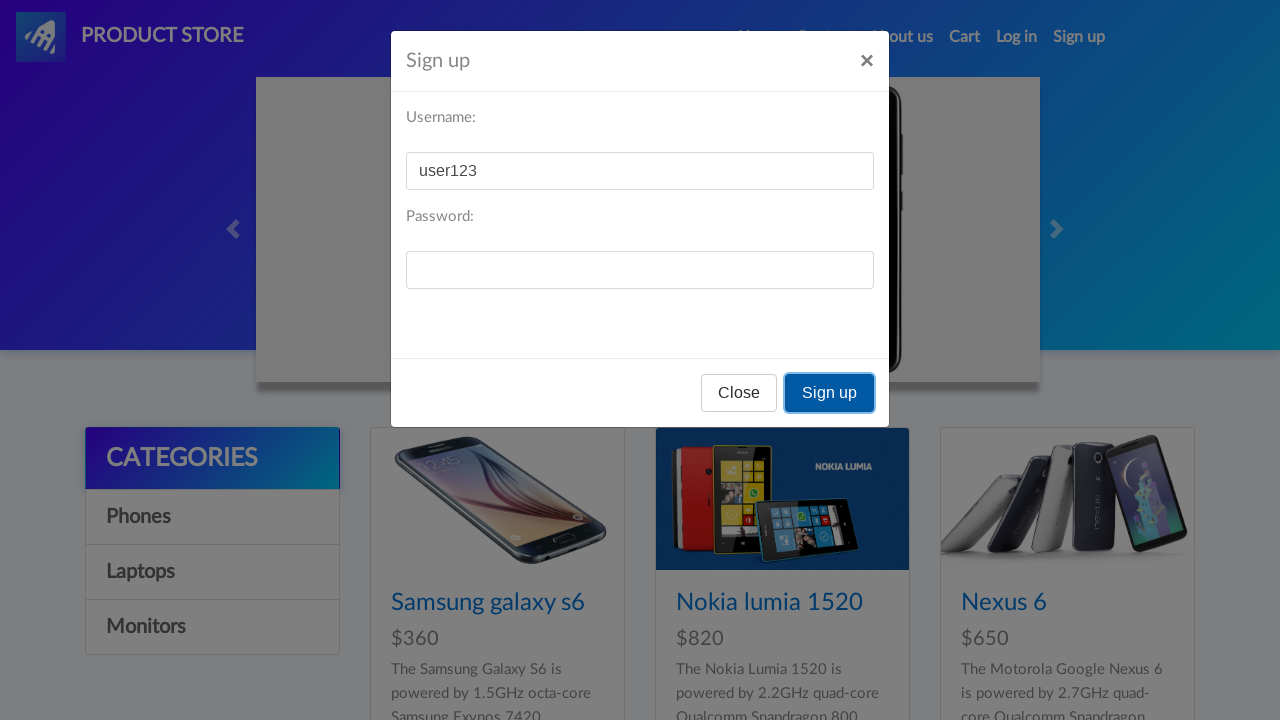

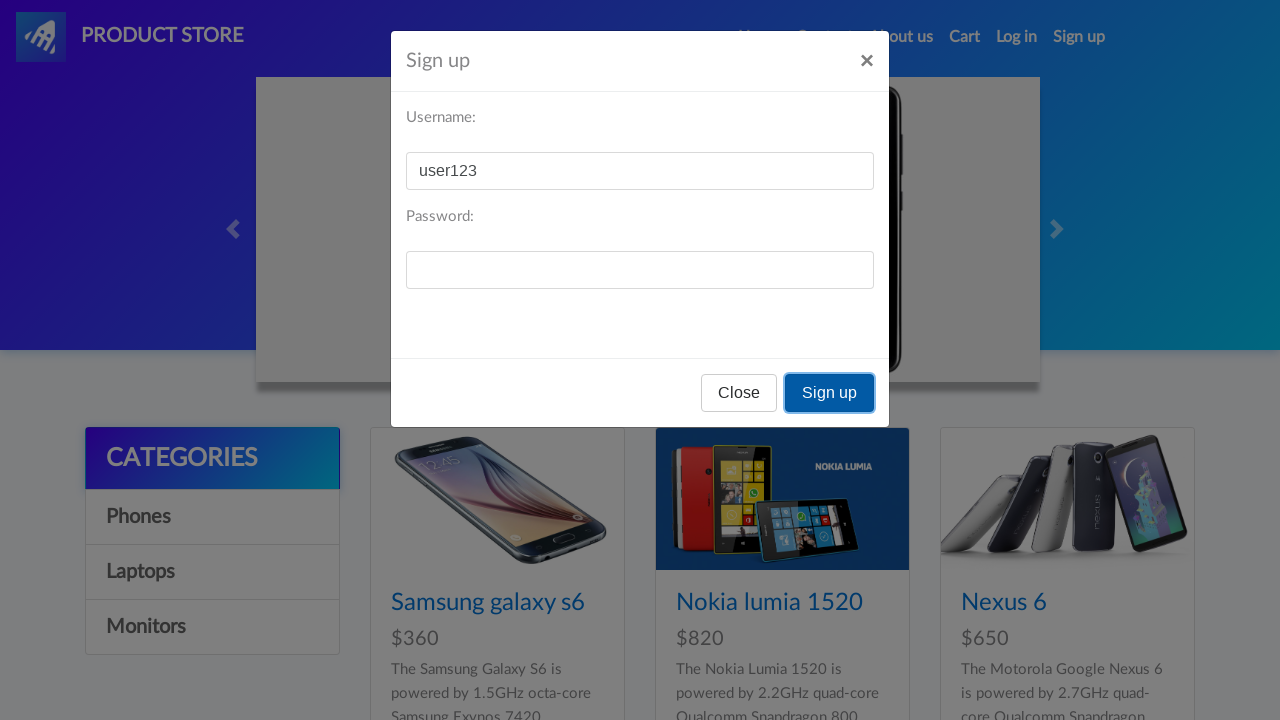